Navigates to Mars news page and waits for news content to load, verifying the presence of news article elements

Starting URL: https://data-class-mars.s3.amazonaws.com/Mars/index.html

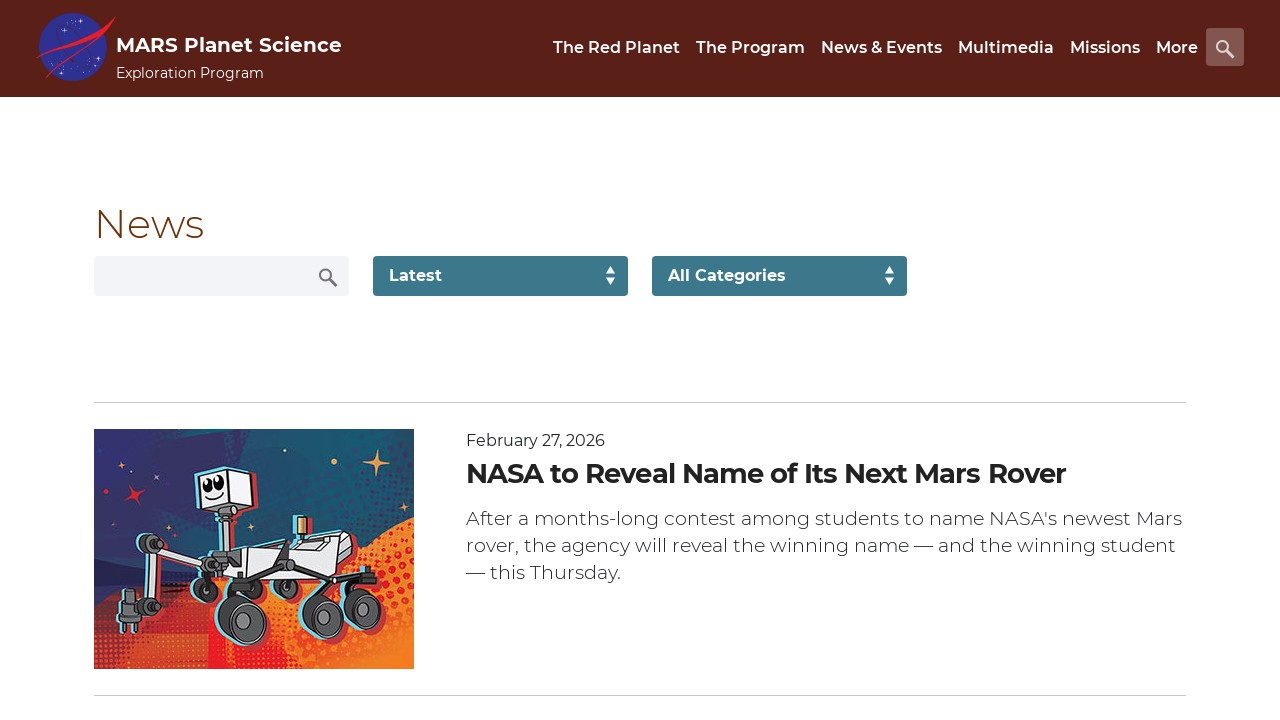

Navigated to Mars news page
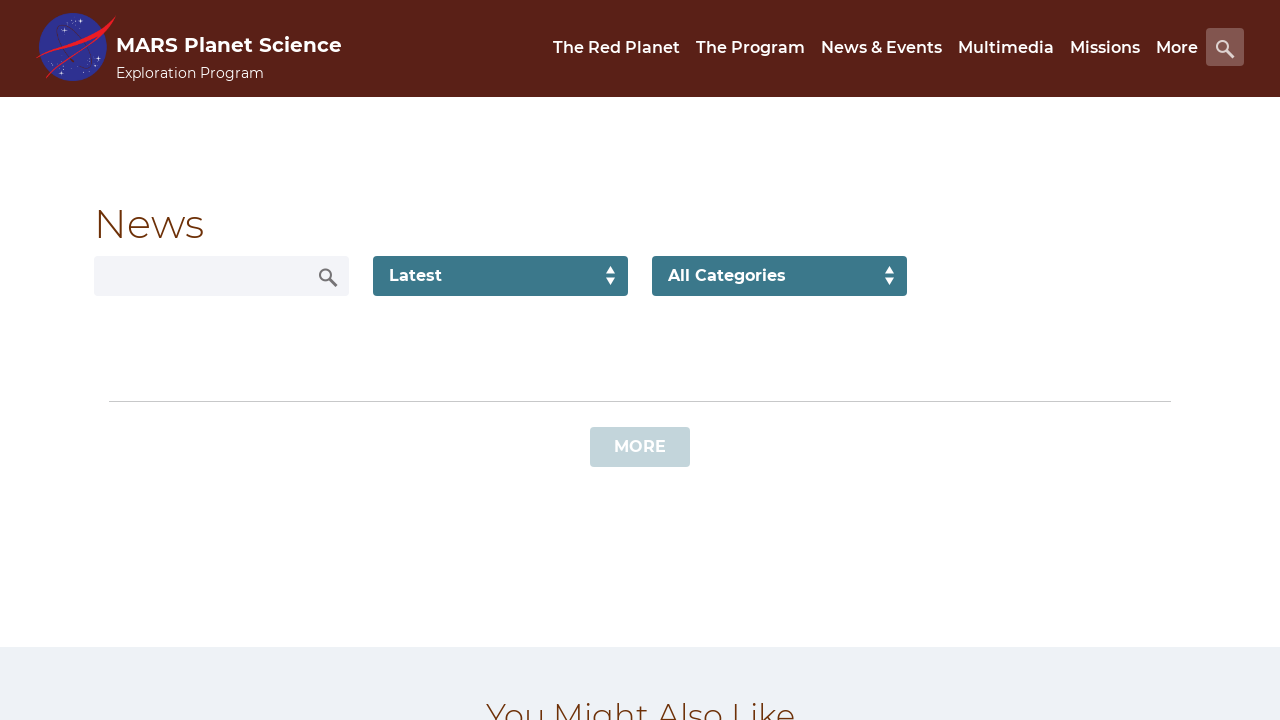

News content list loaded
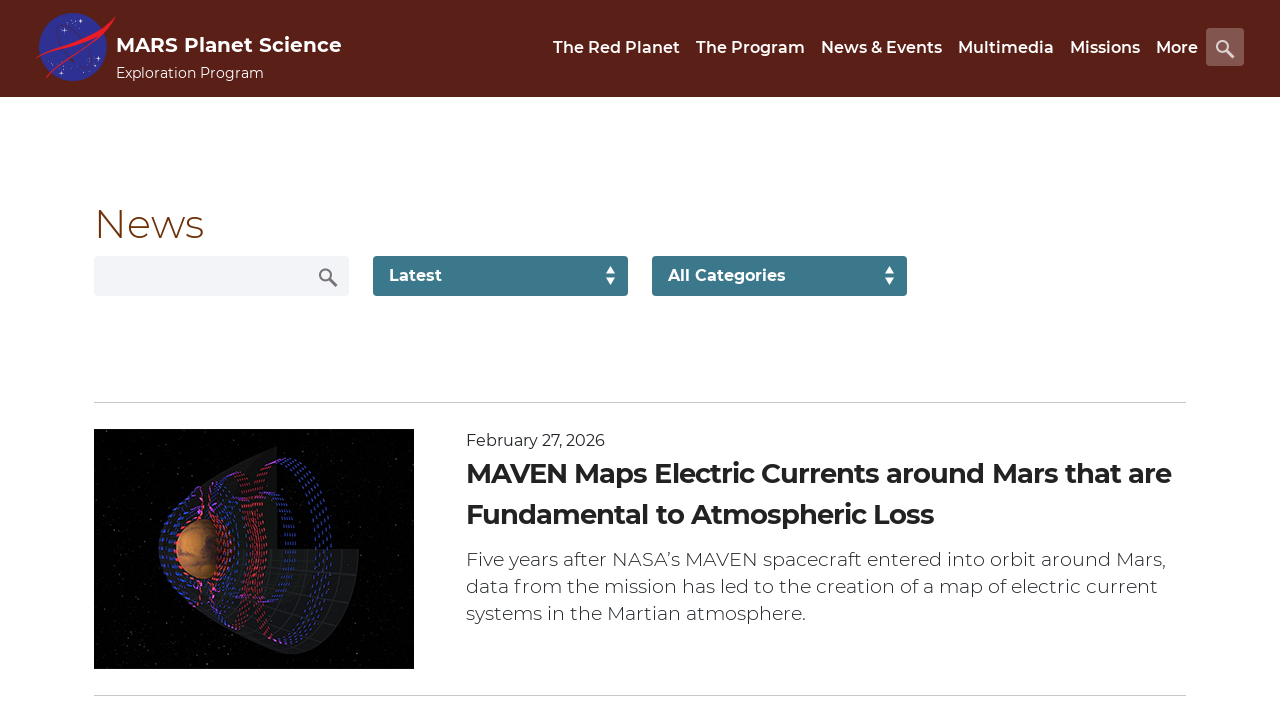

News article title element is present
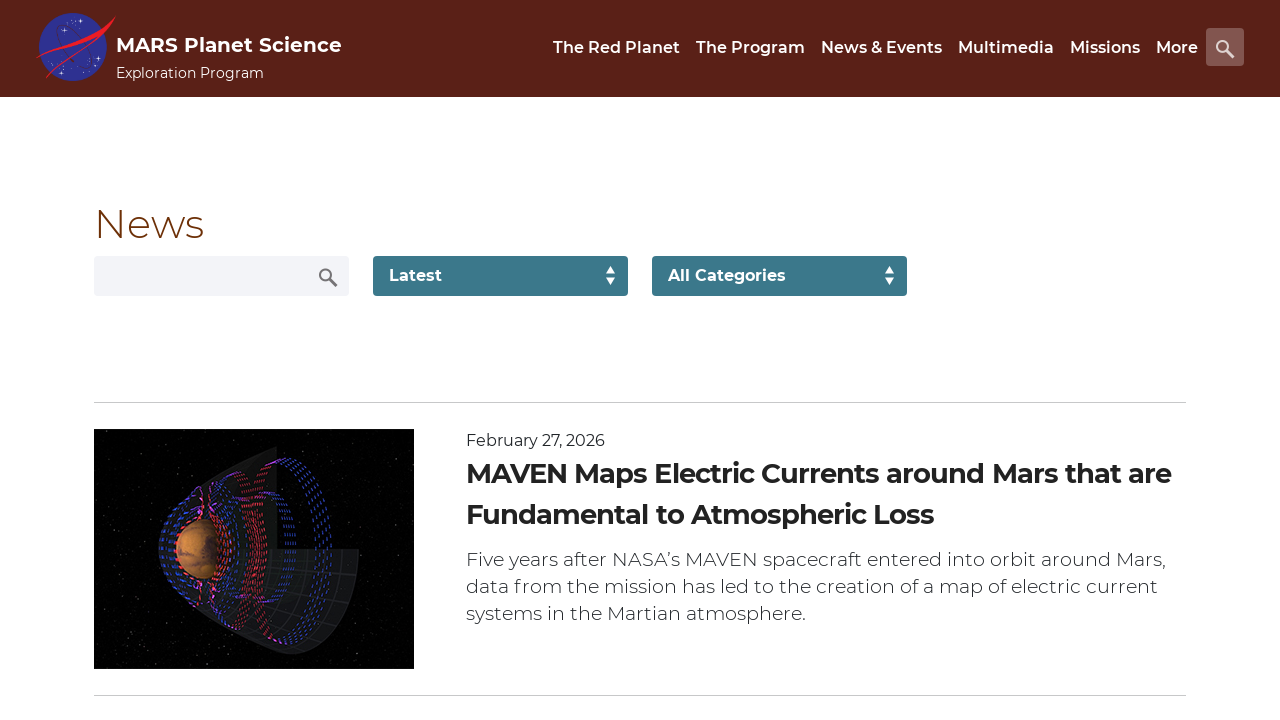

Article teaser body element is present
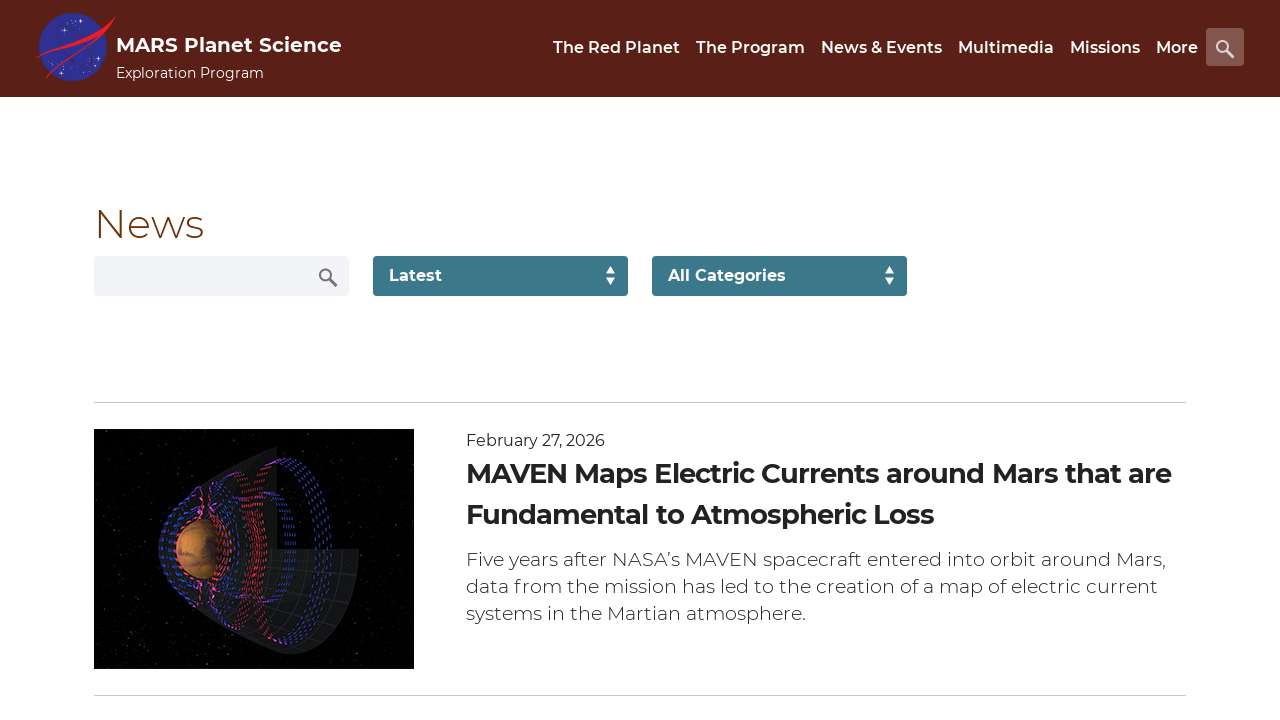

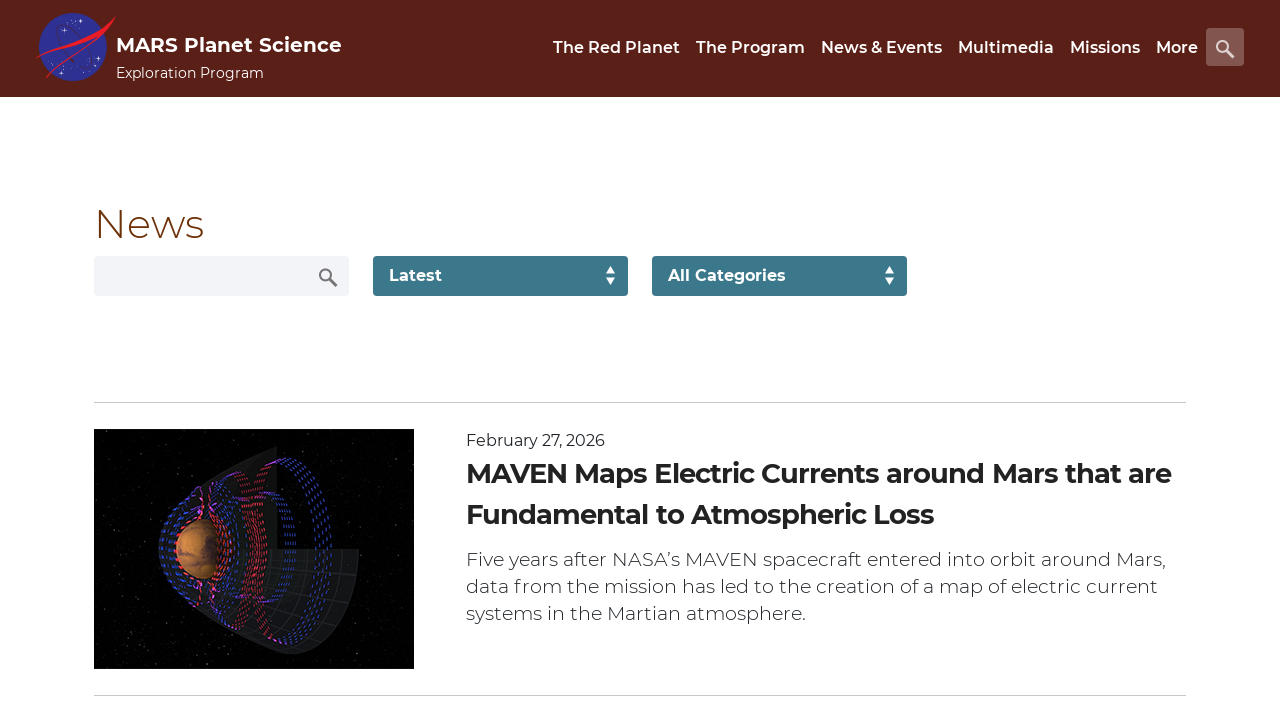